Tests dynamic controls by clicking checkboxes, removing and adding elements, and waiting for element state changes

Starting URL: http://the-internet.herokuapp.com/

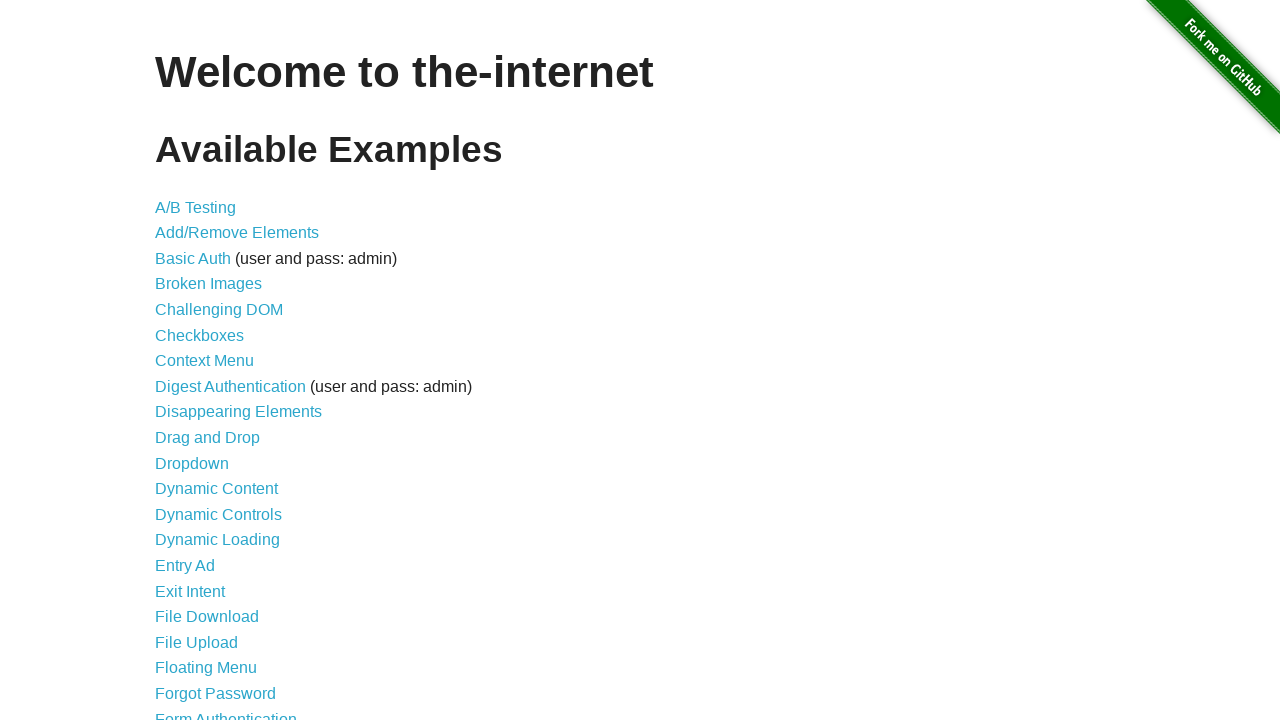

Clicked on Dynamic Controls link at (218, 514) on xpath=//a[contains(text(),'Dynamic Controls')]
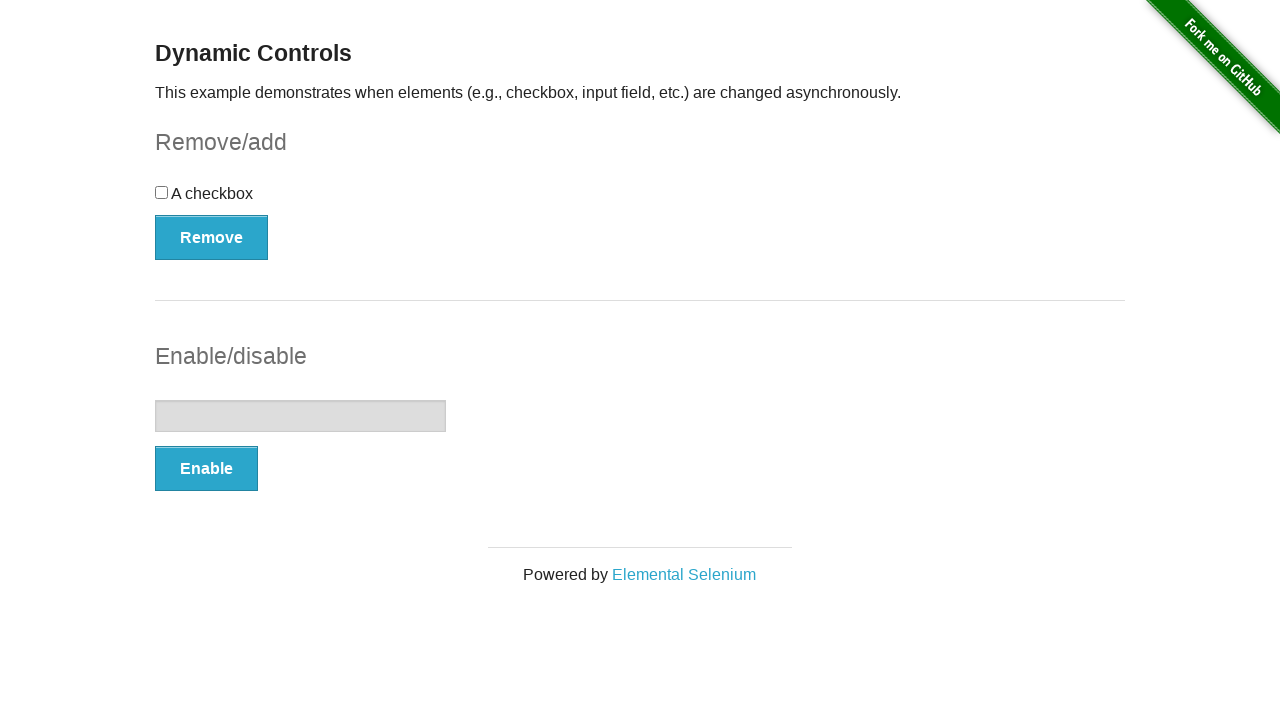

Clicked the checkbox at (162, 192) on xpath=//div[@id='checkbox']//input
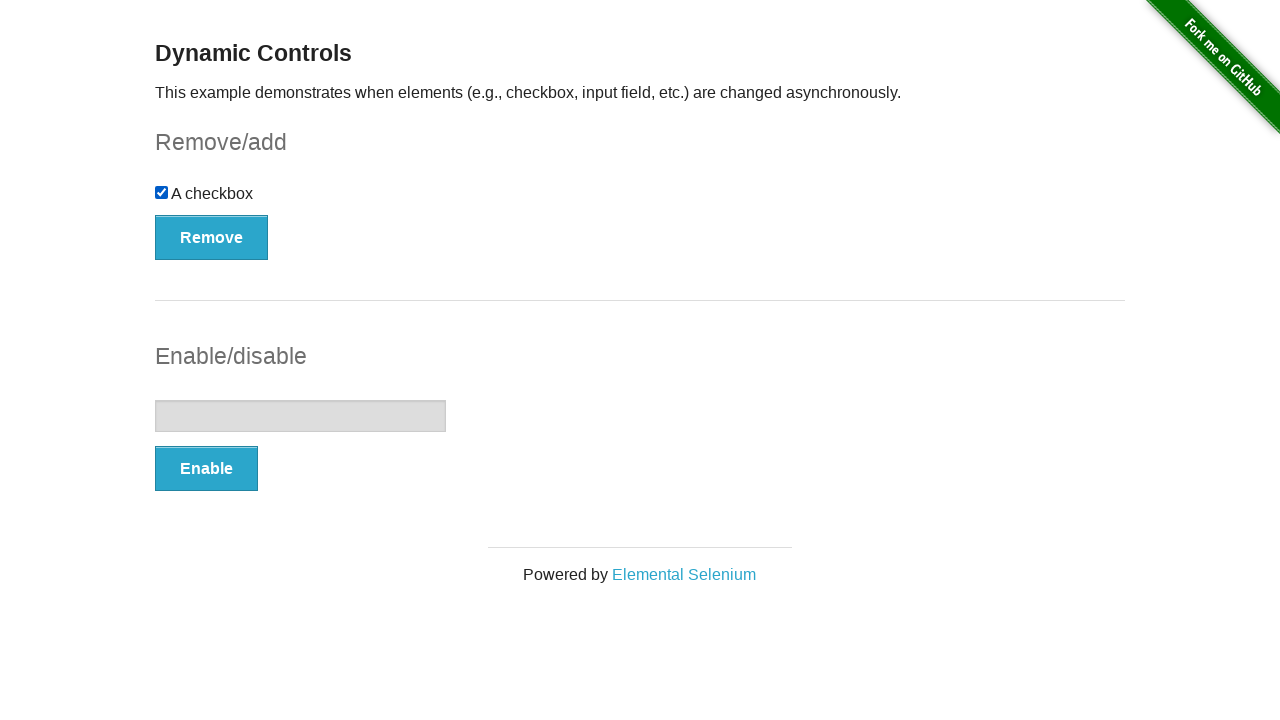

Clicked Remove button at (212, 237) on xpath=//button[contains(text(),'Remove')]
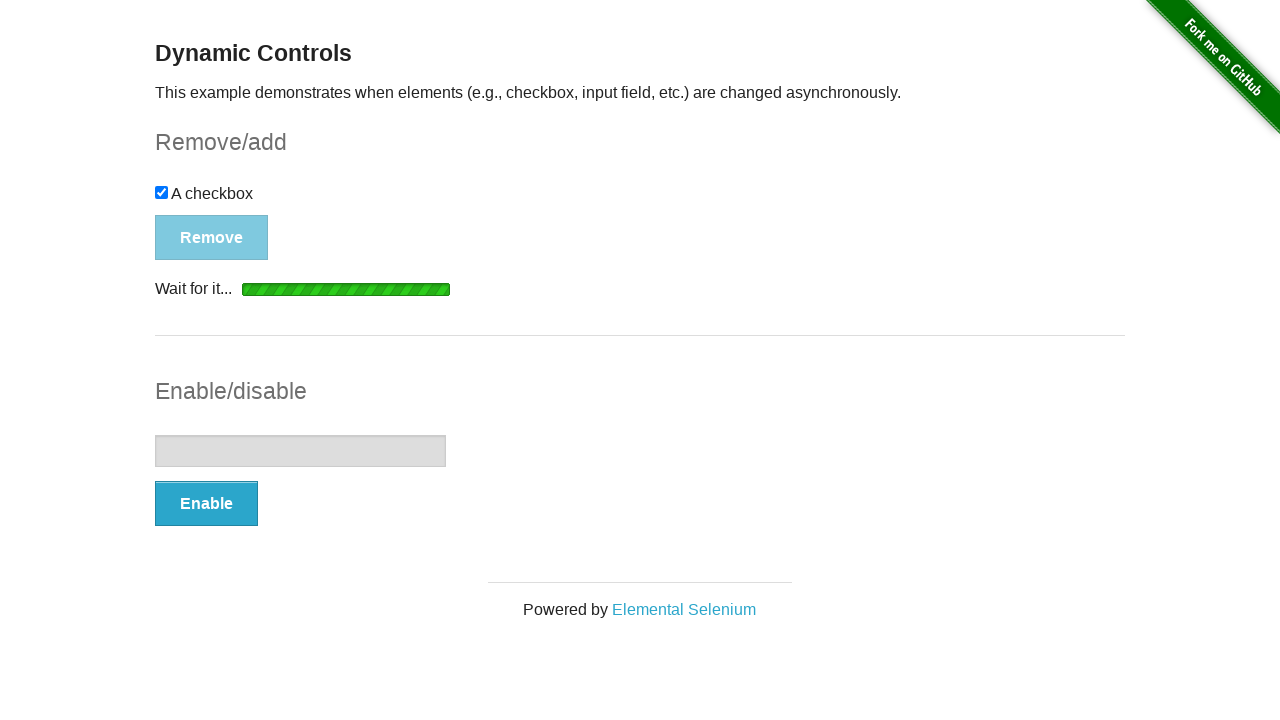

Checkbox became invisible after removal
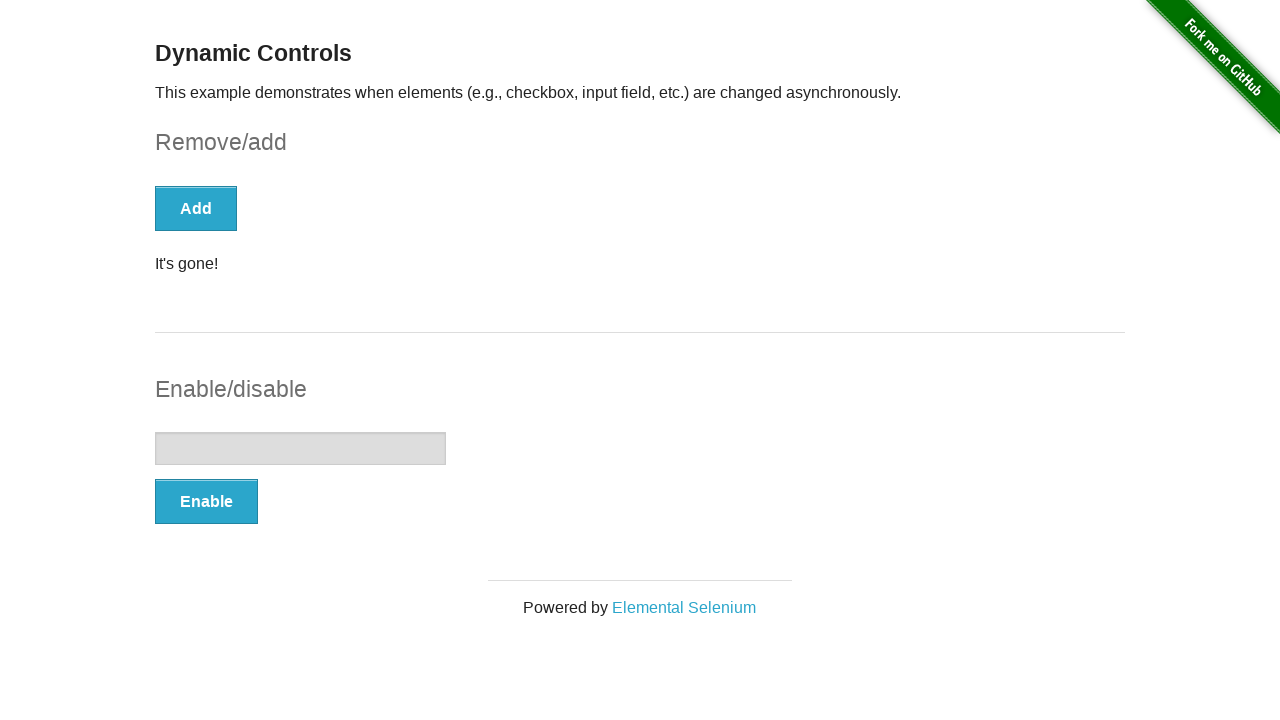

Clicked Add button at (196, 208) on xpath=//button[contains(text(),'Add')]
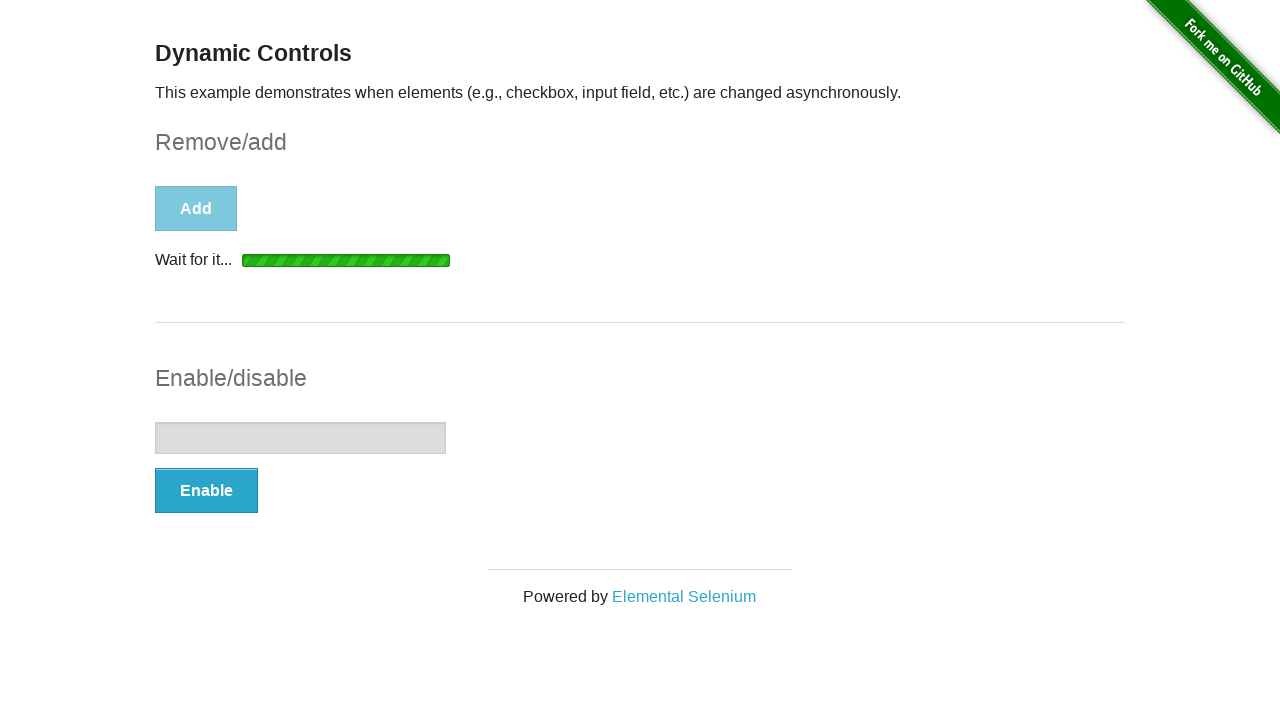

Checkbox became visible after being added
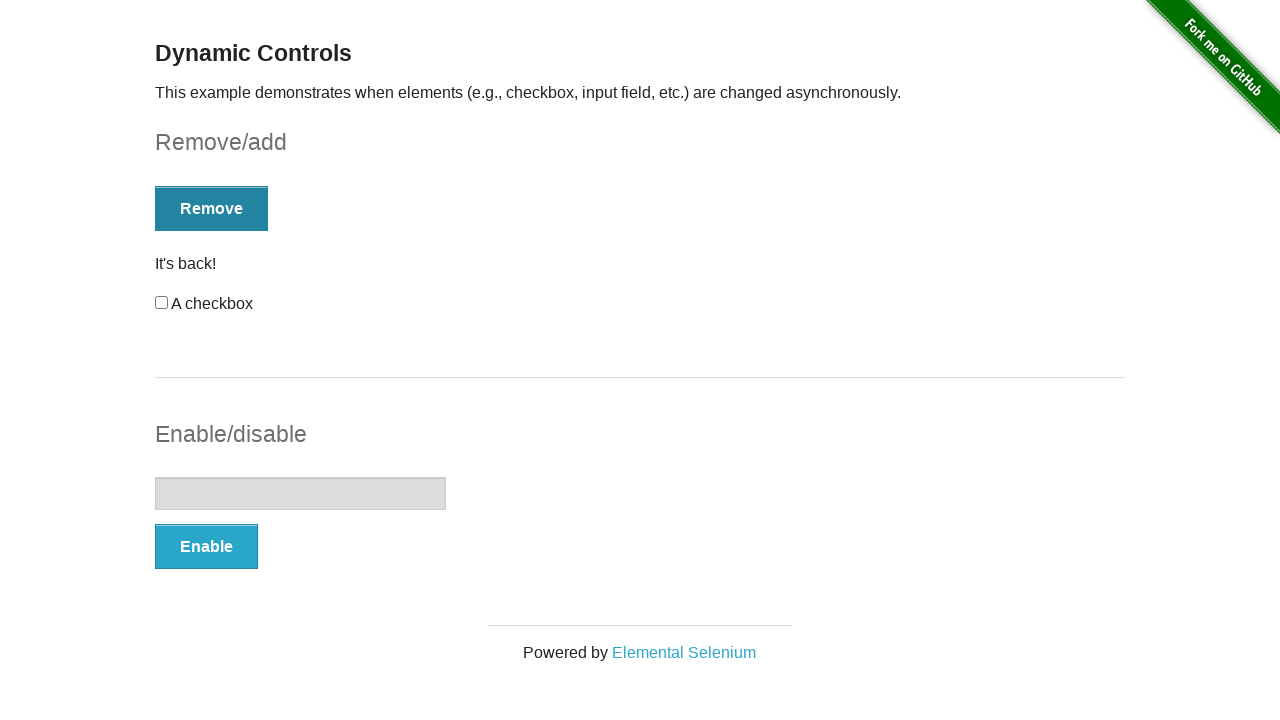

Clicked the checkbox again at (162, 303) on xpath=//input[@id='checkbox']
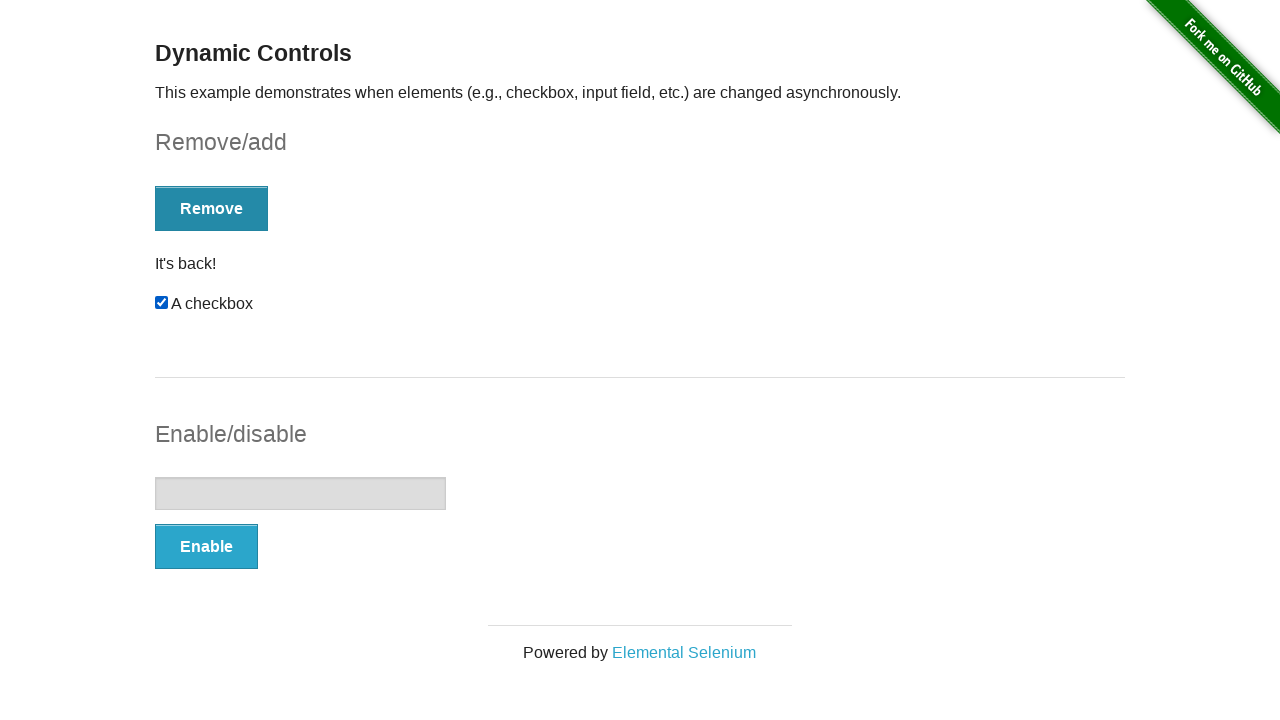

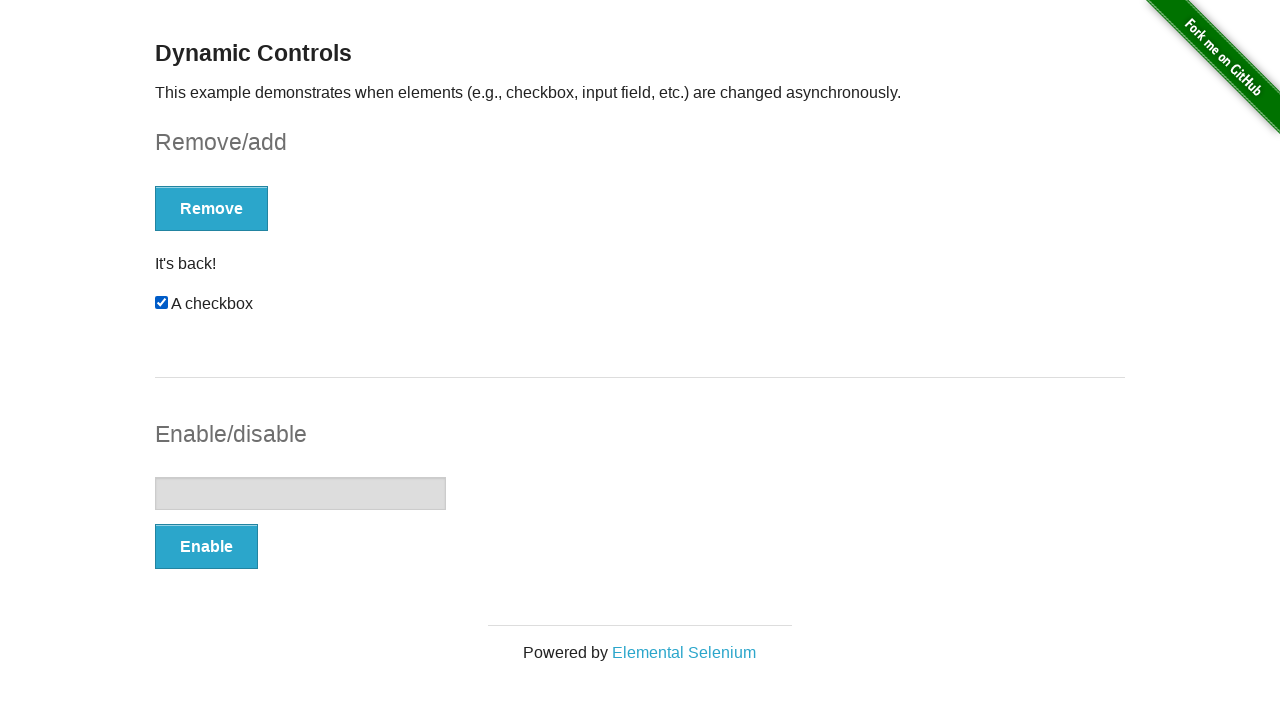